Navigates to a page and uses JavaScript evaluation to modify the text content of an element on the page, demonstrating DOM manipulation capabilities.

Starting URL: https://nikita-filonov.github.io/qa-automation-engineer-ui-course/#/auth/login

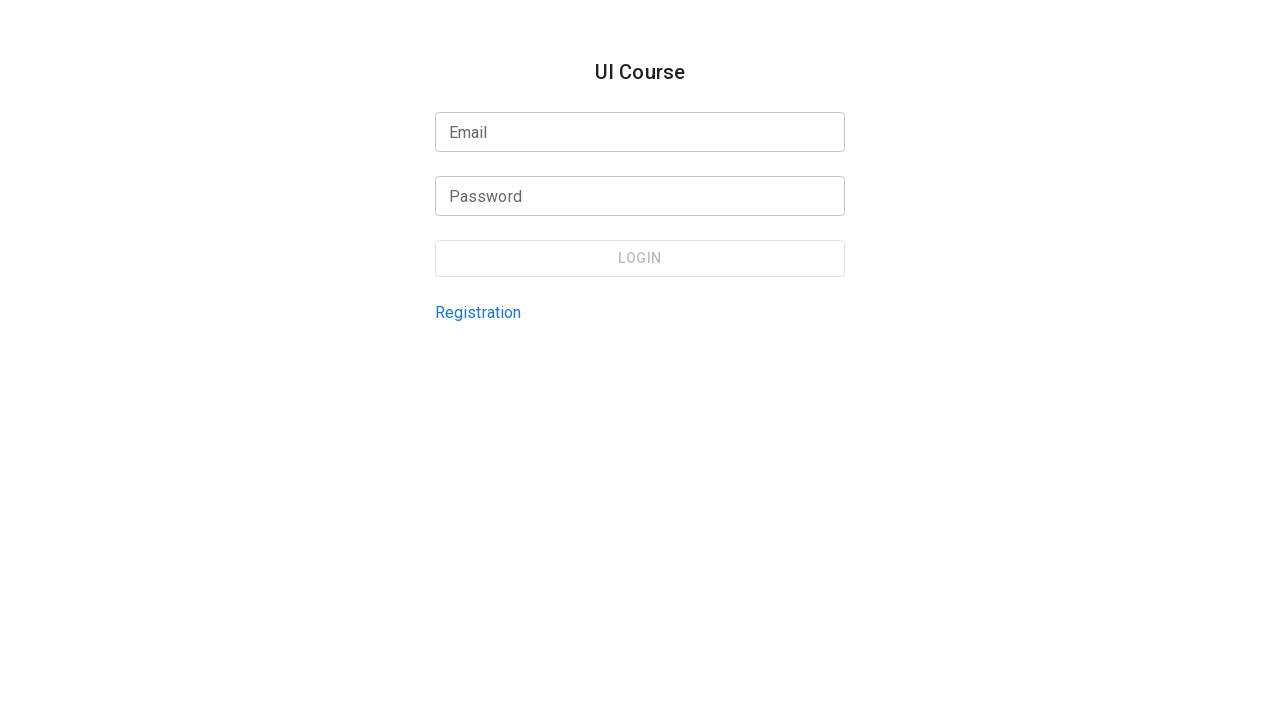

Waited for page to load (networkidle state)
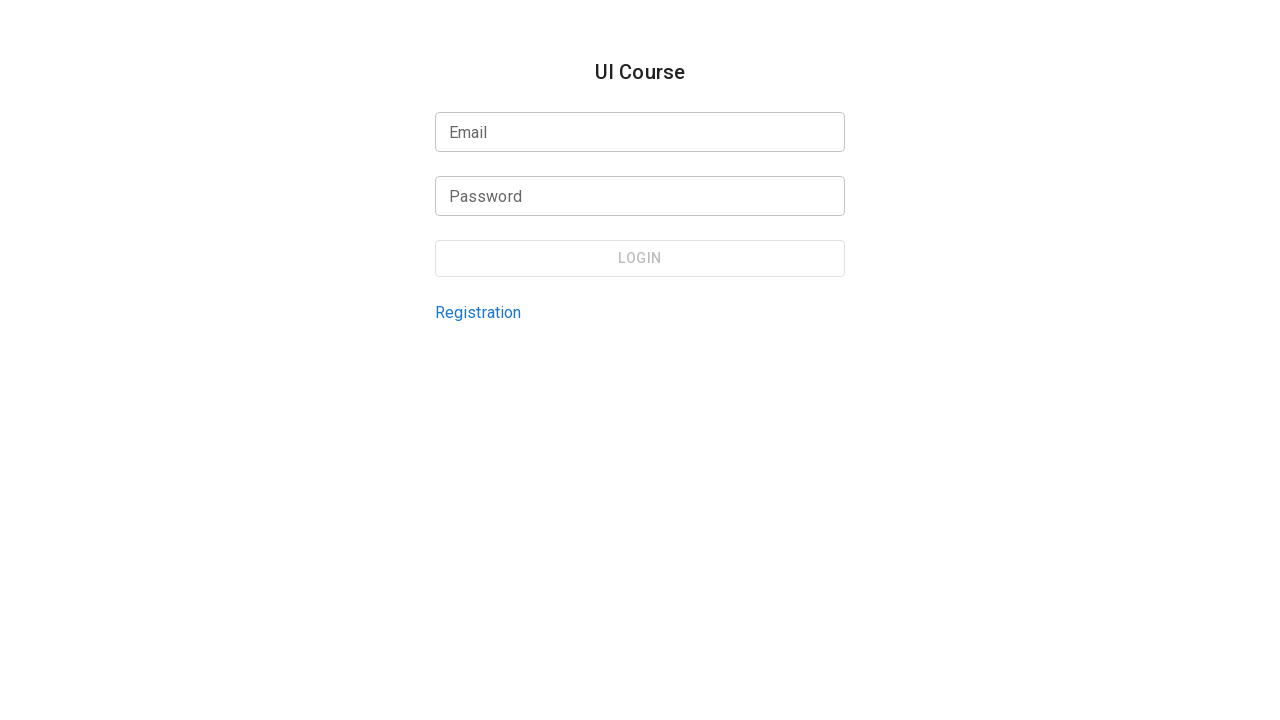

Modified page title text using JavaScript evaluation
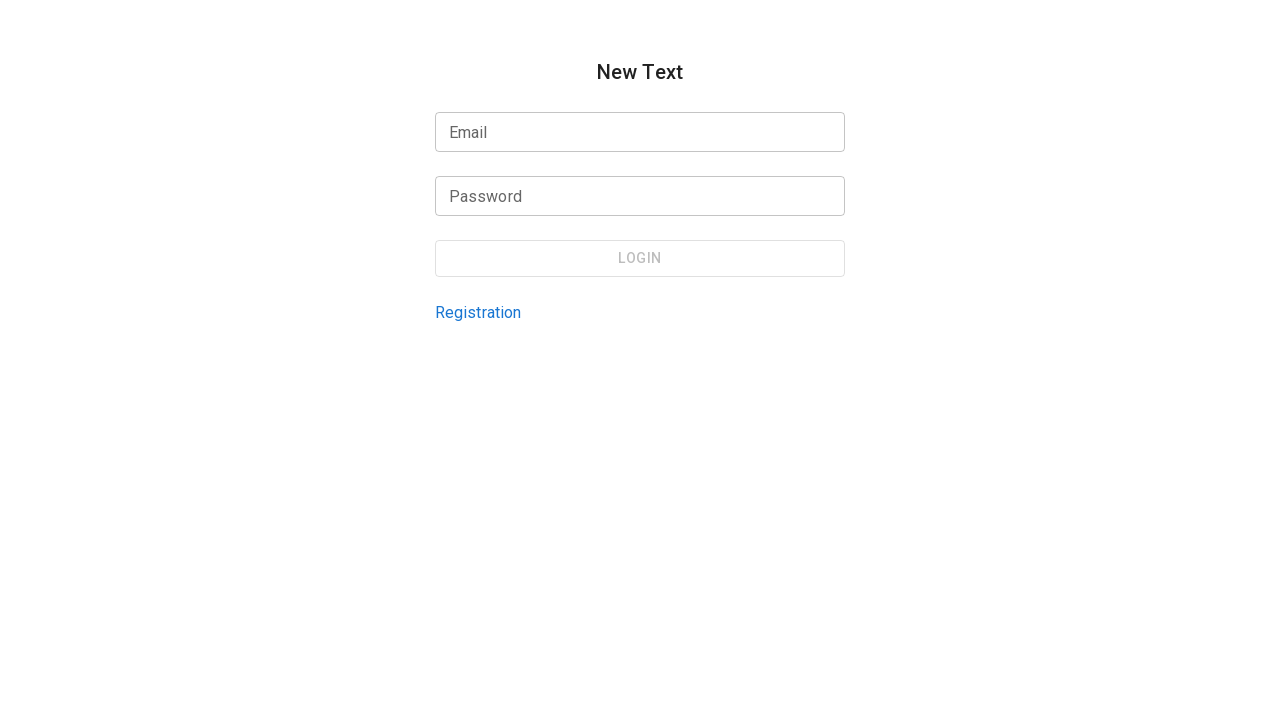

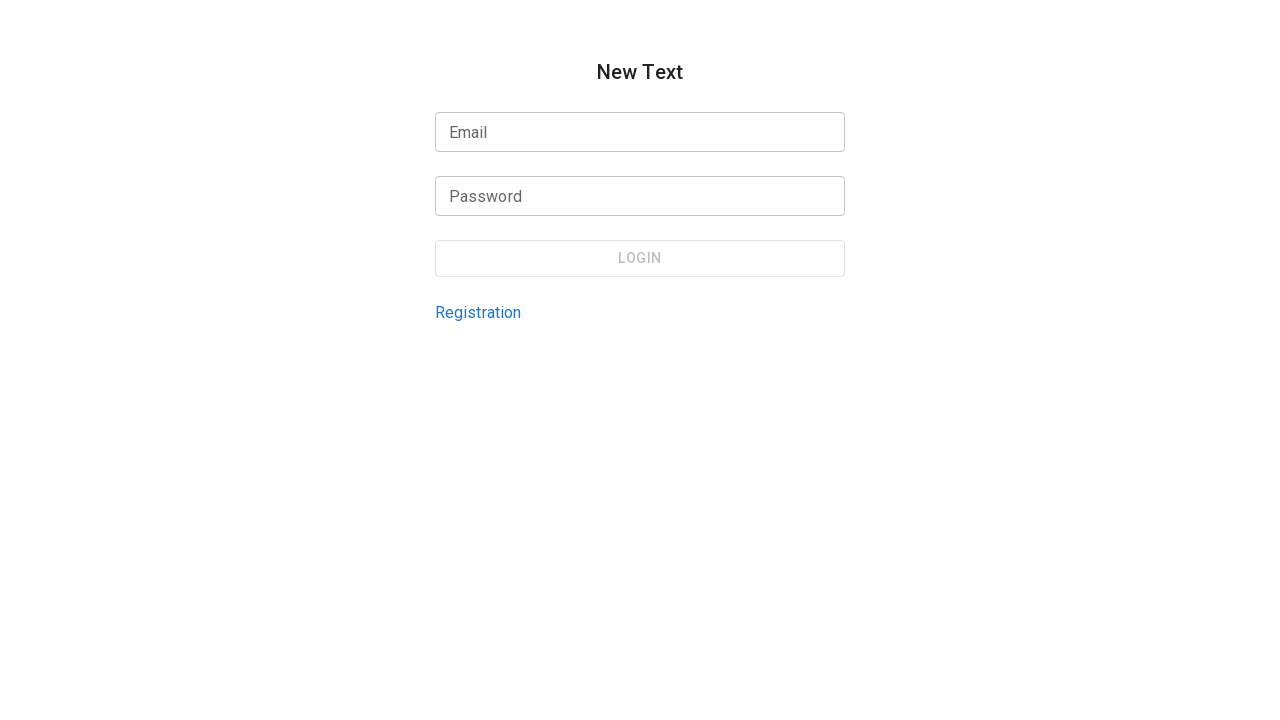